Tests switching between multiple browser windows by clicking a link that opens a new window, then switching between the original and new window using window handle indices, and verifying the page titles.

Starting URL: http://the-internet.herokuapp.com/windows

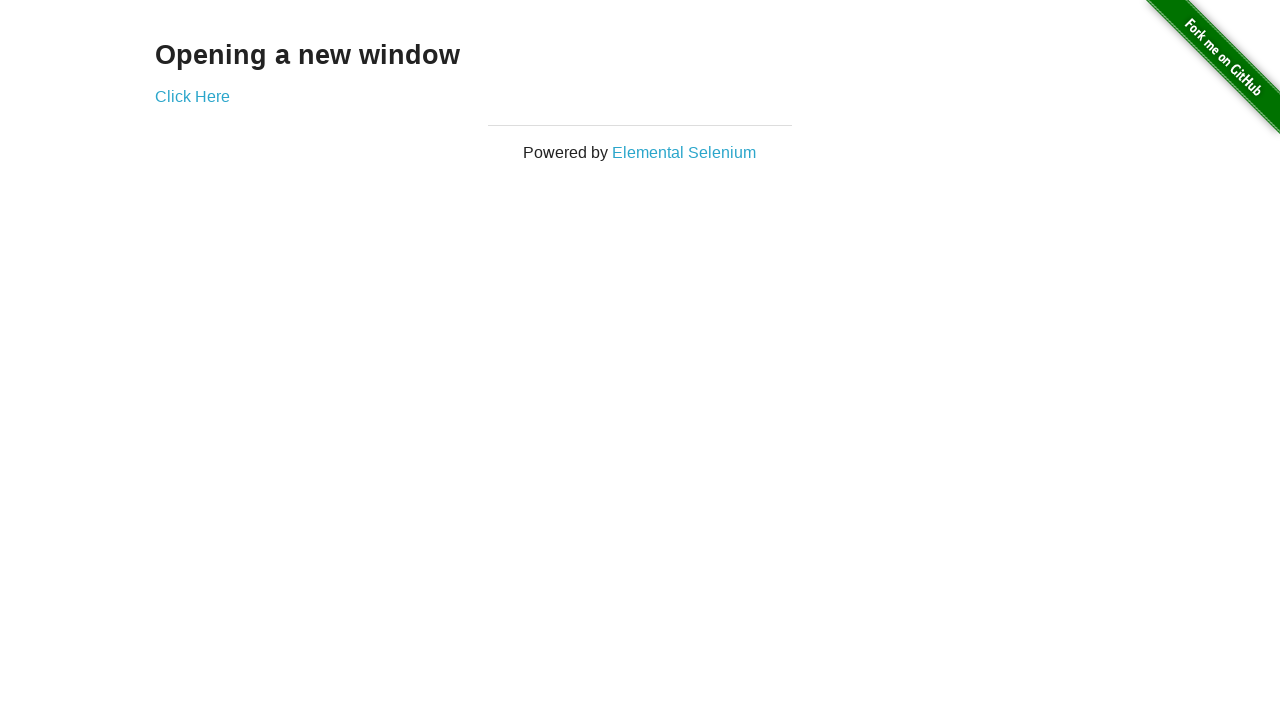

Clicked link to open new window at (192, 96) on .example a
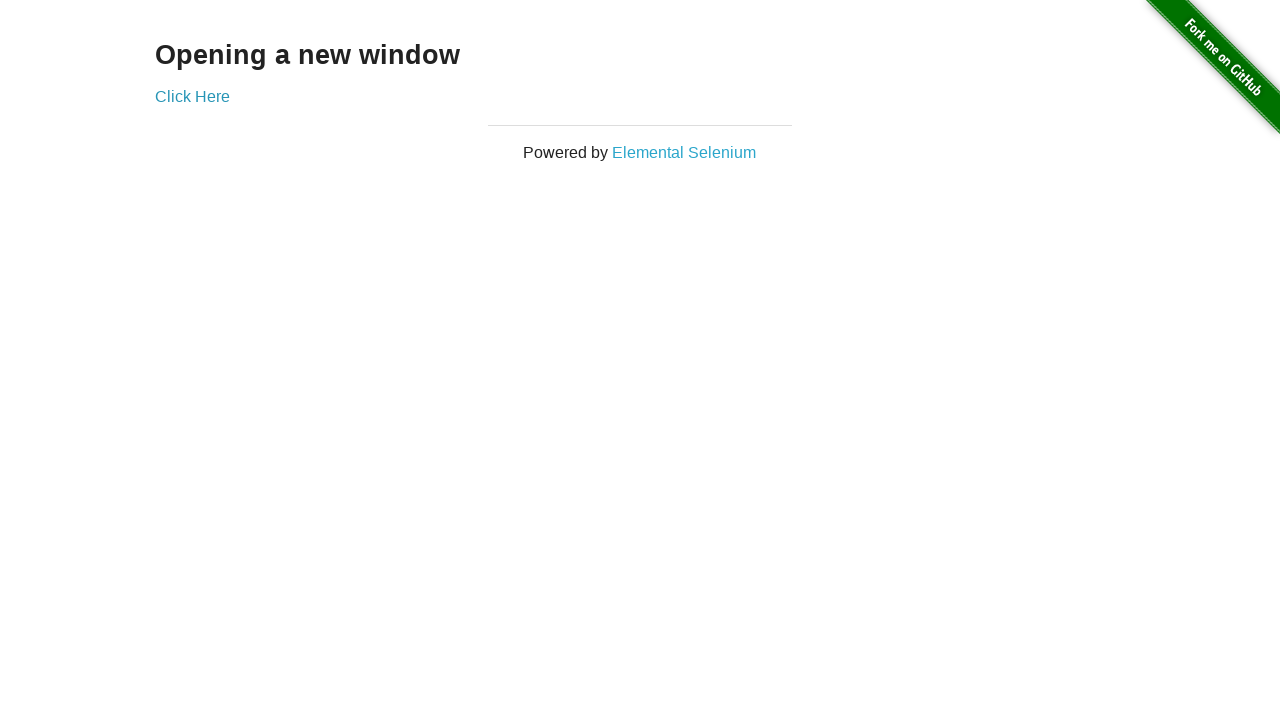

New page loaded completely
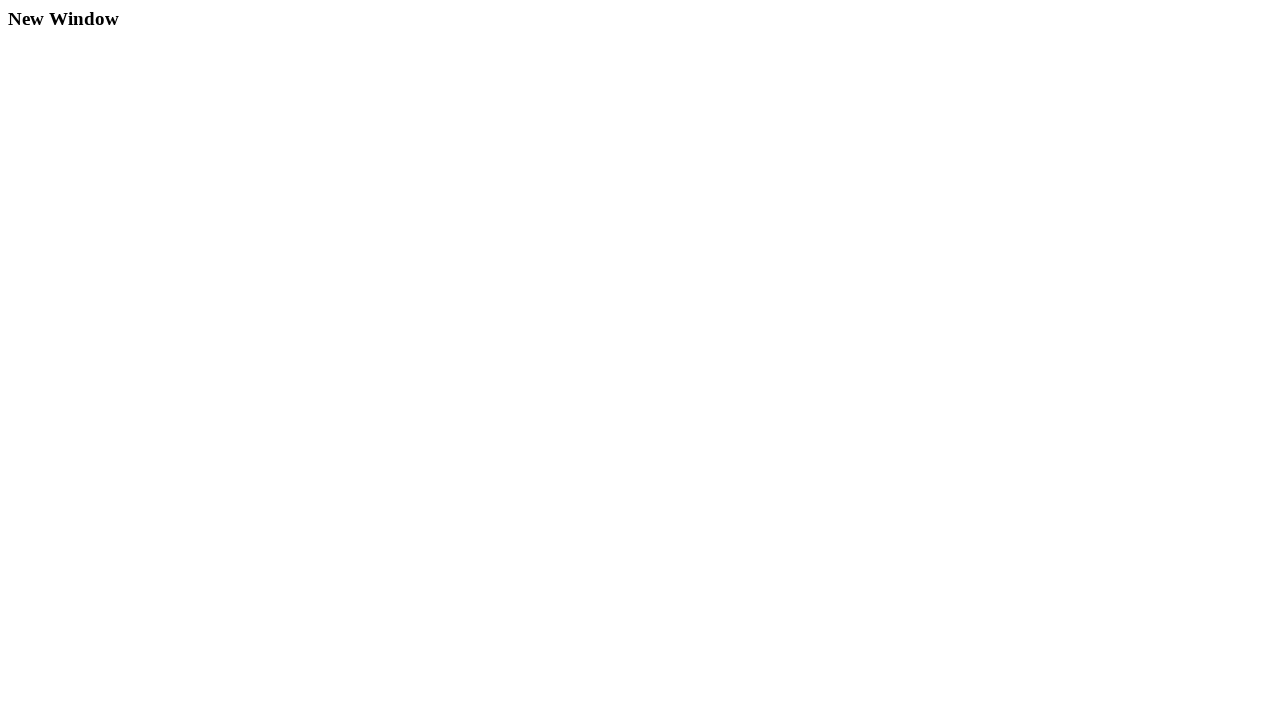

Verified original page title is not 'New Window'
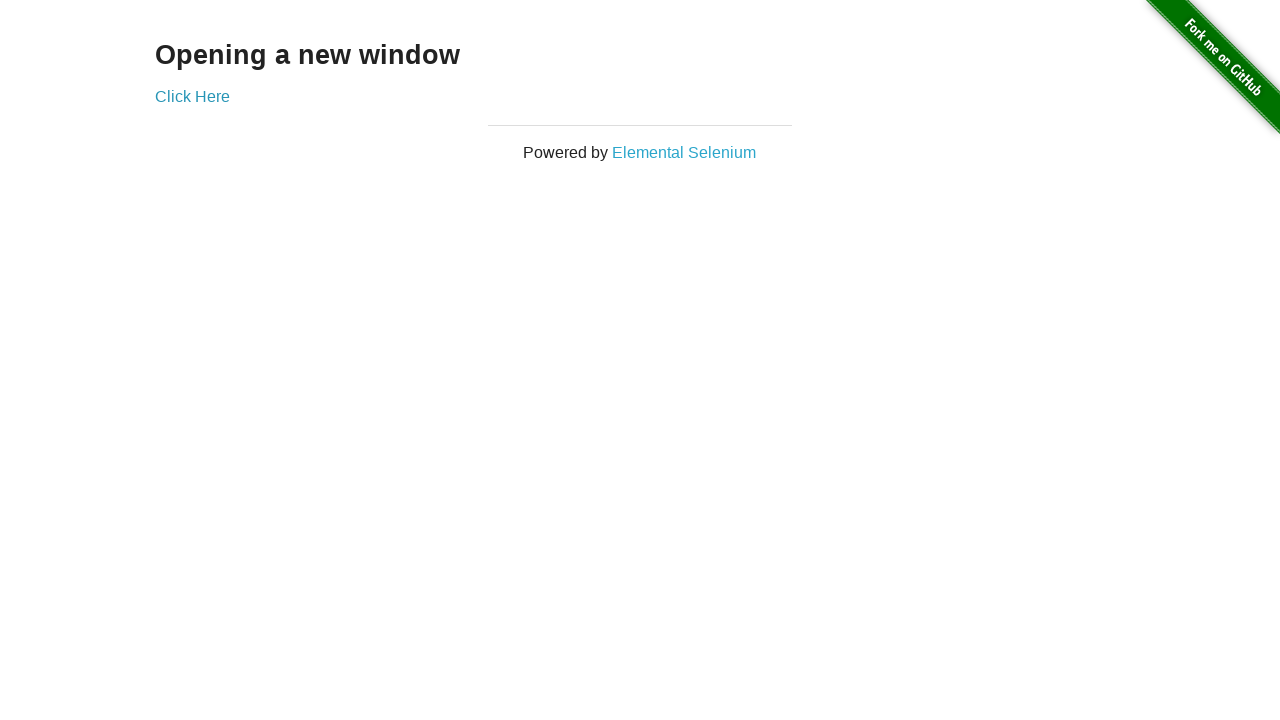

Verified new page title is 'New Window'
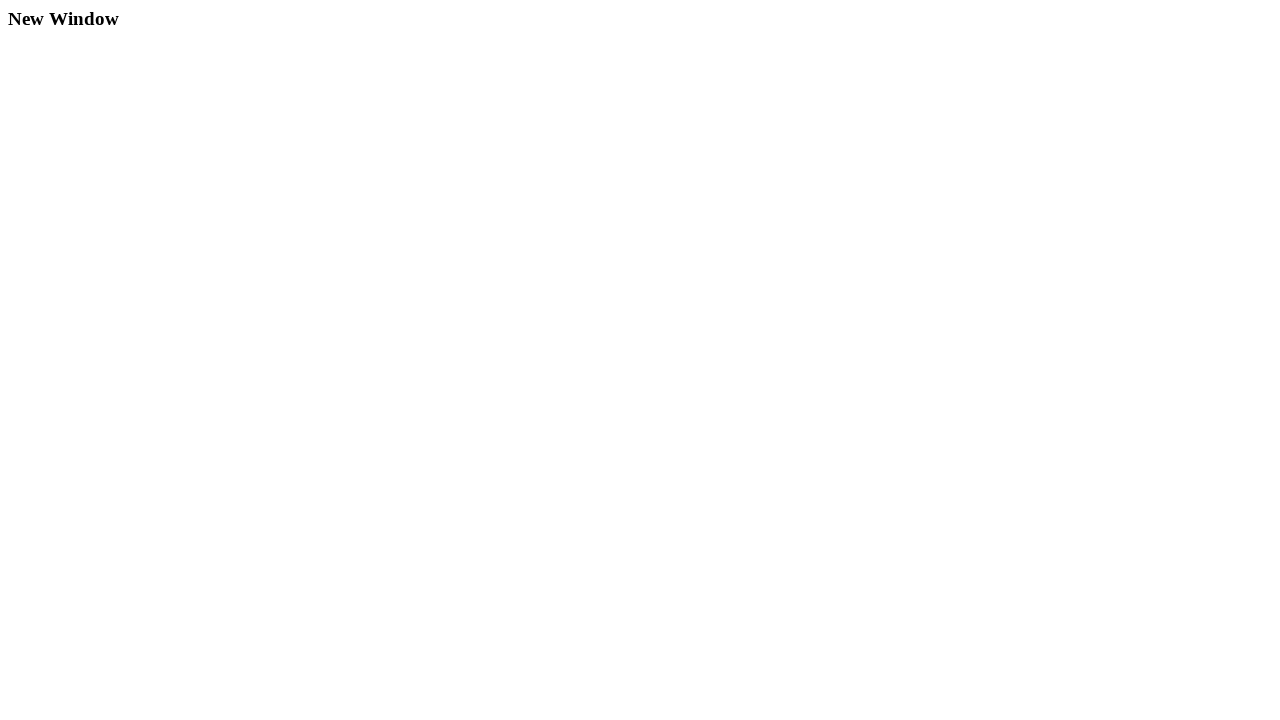

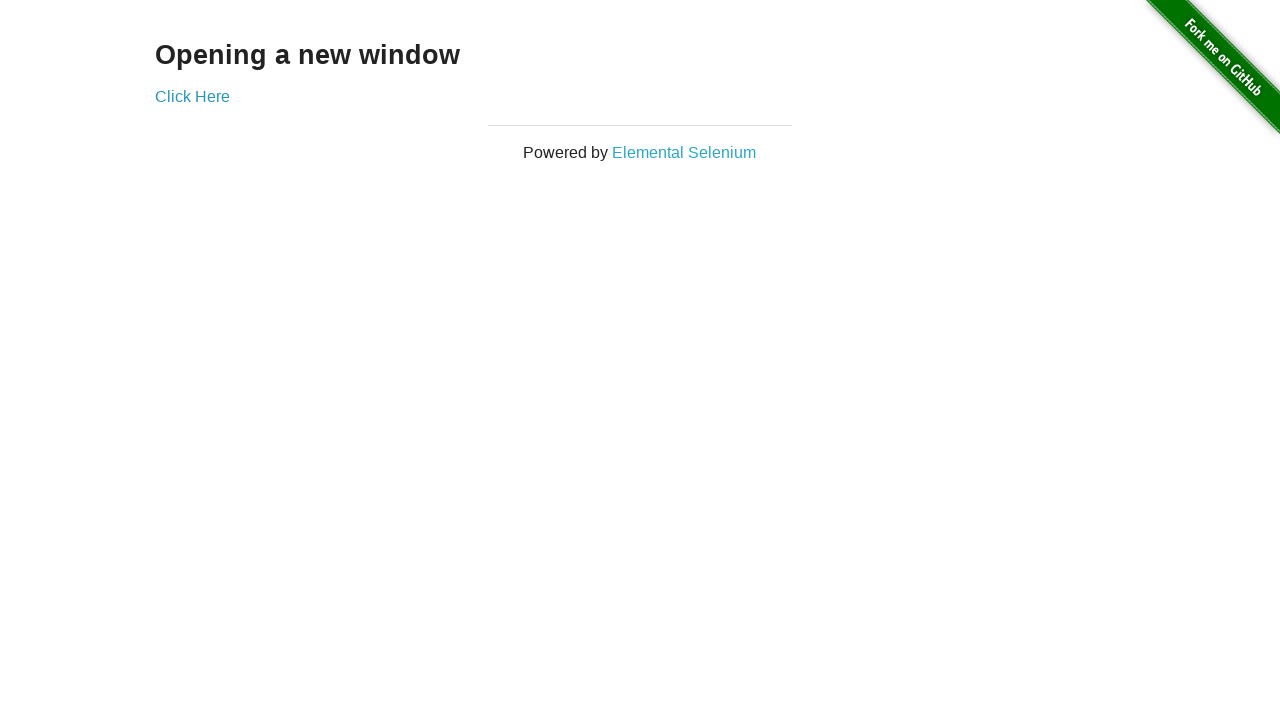